Tests timeout handling by clicking an AJAX trigger button and then clicking the success element with a custom timeout

Starting URL: http://uitestingplayground.com/ajax/

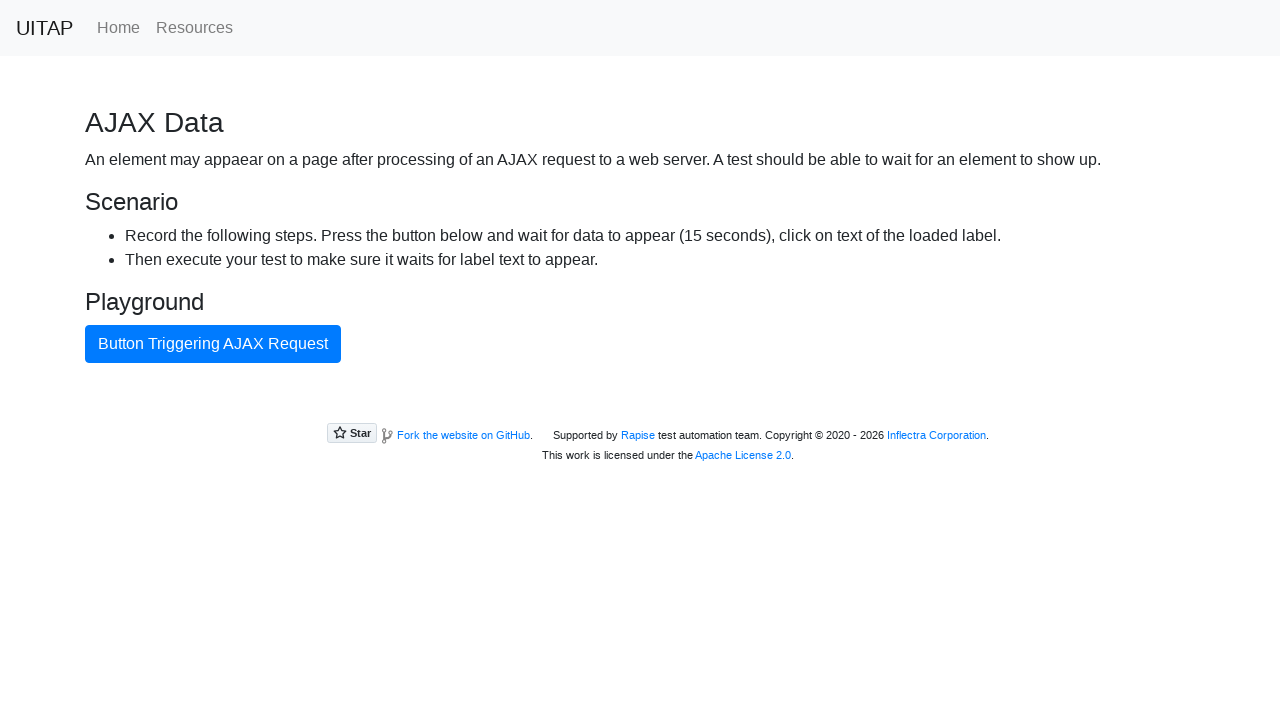

Clicked button that triggers AJAX request at (213, 344) on internal:text="Button Triggering AJAX Request"i
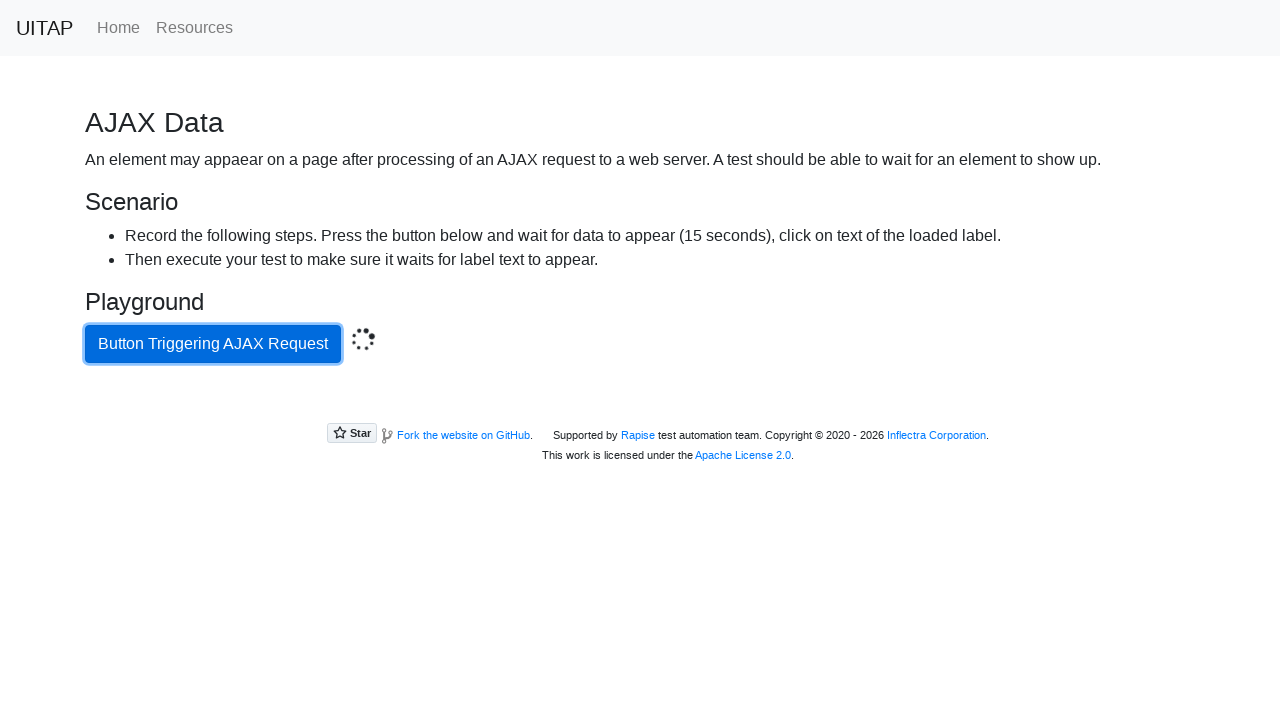

Clicked success element with 16 second timeout to allow AJAX to complete at (640, 405) on .bg-success
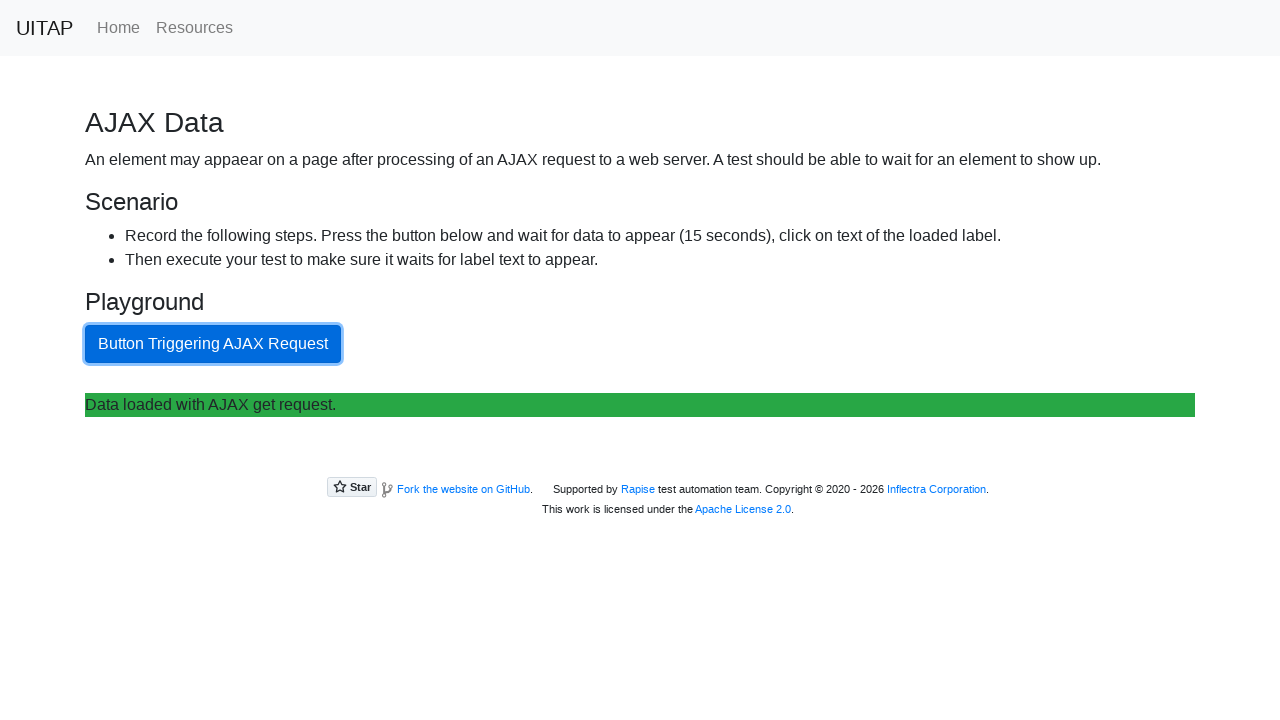

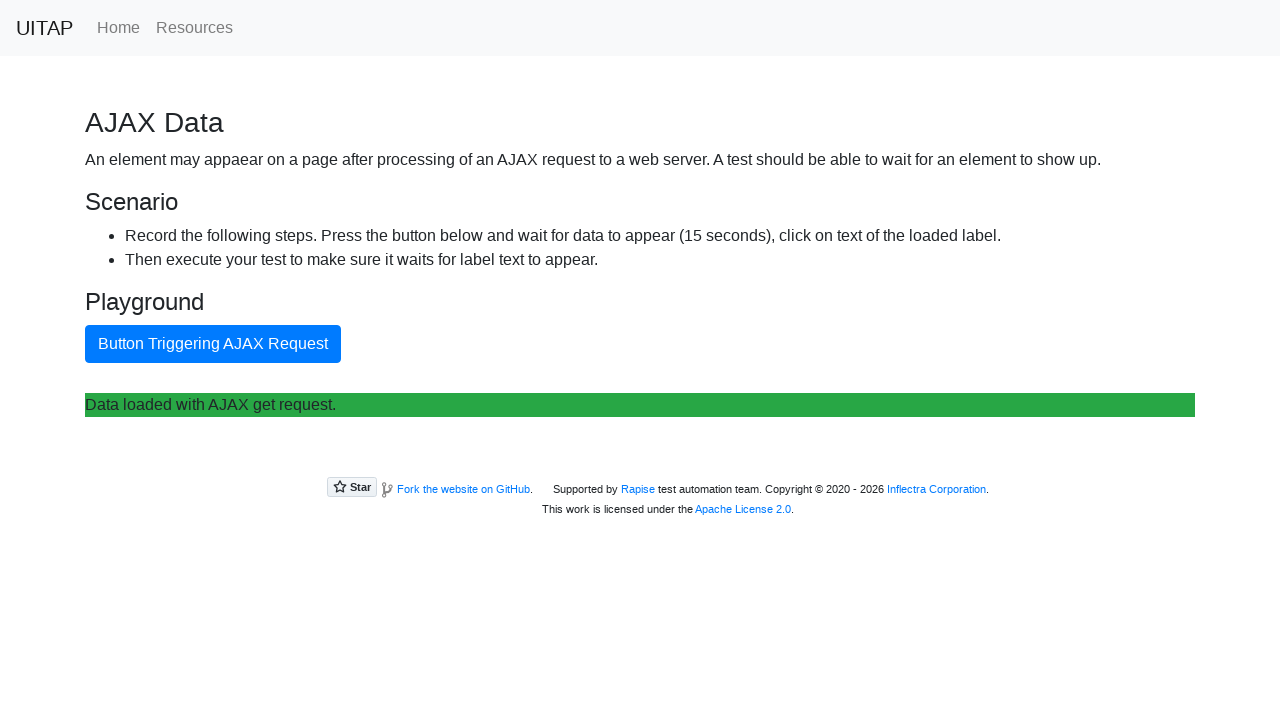